Tests dynamic content loading by clicking a start button and waiting for a hidden element to become visible, then verifying the loaded text appears.

Starting URL: https://the-internet.herokuapp.com/dynamic_loading/1

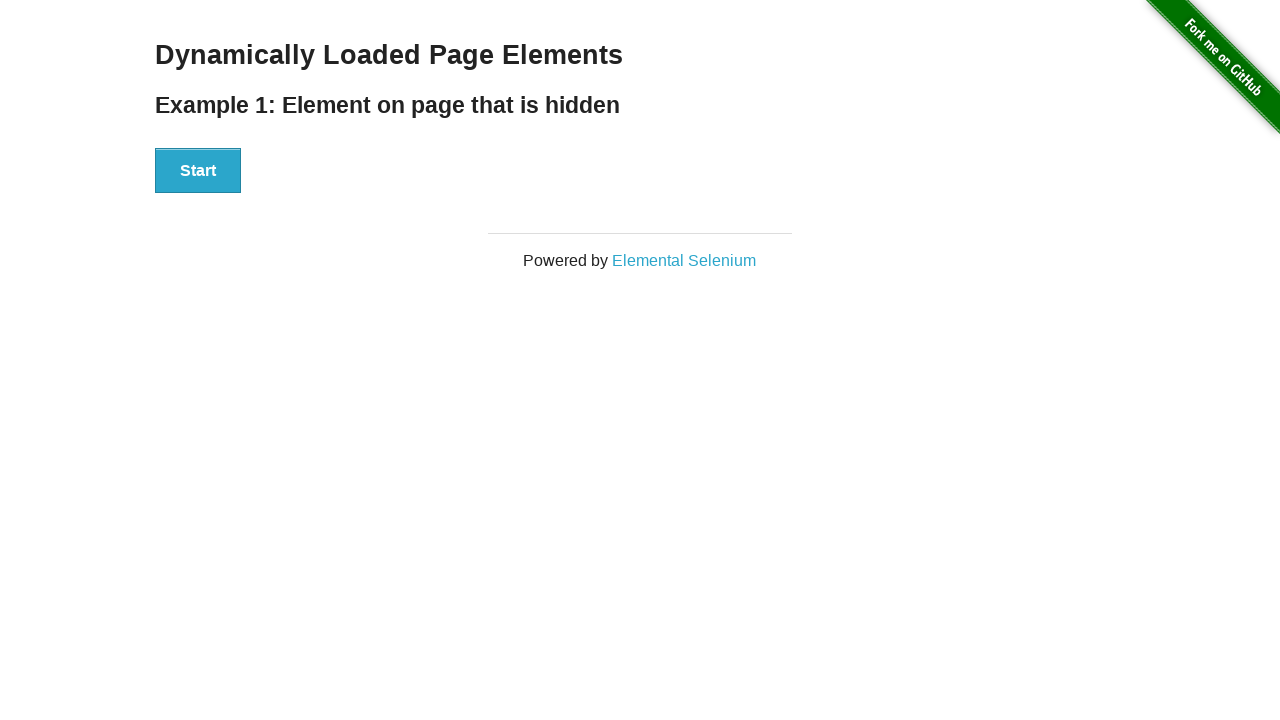

Clicked start button to trigger dynamic content loading at (198, 171) on #start button
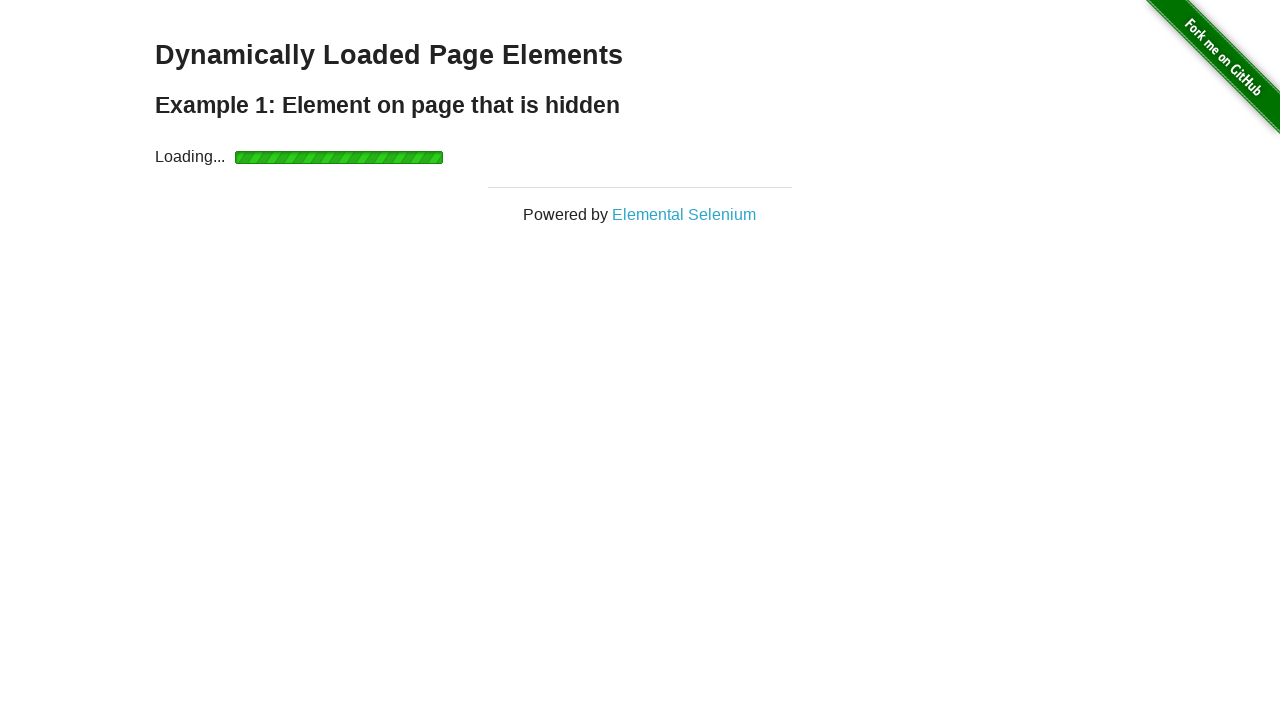

Waited for finish element with loaded text to become visible
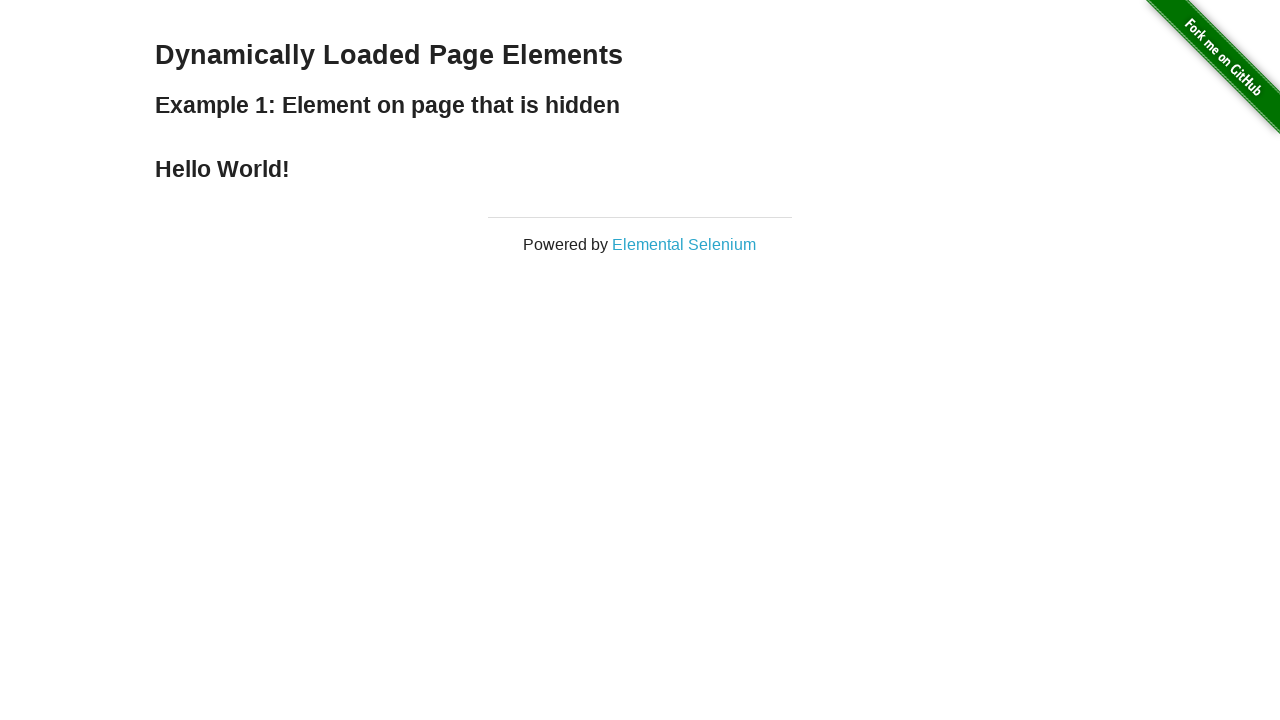

Retrieved finish text content: 'Hello World!'
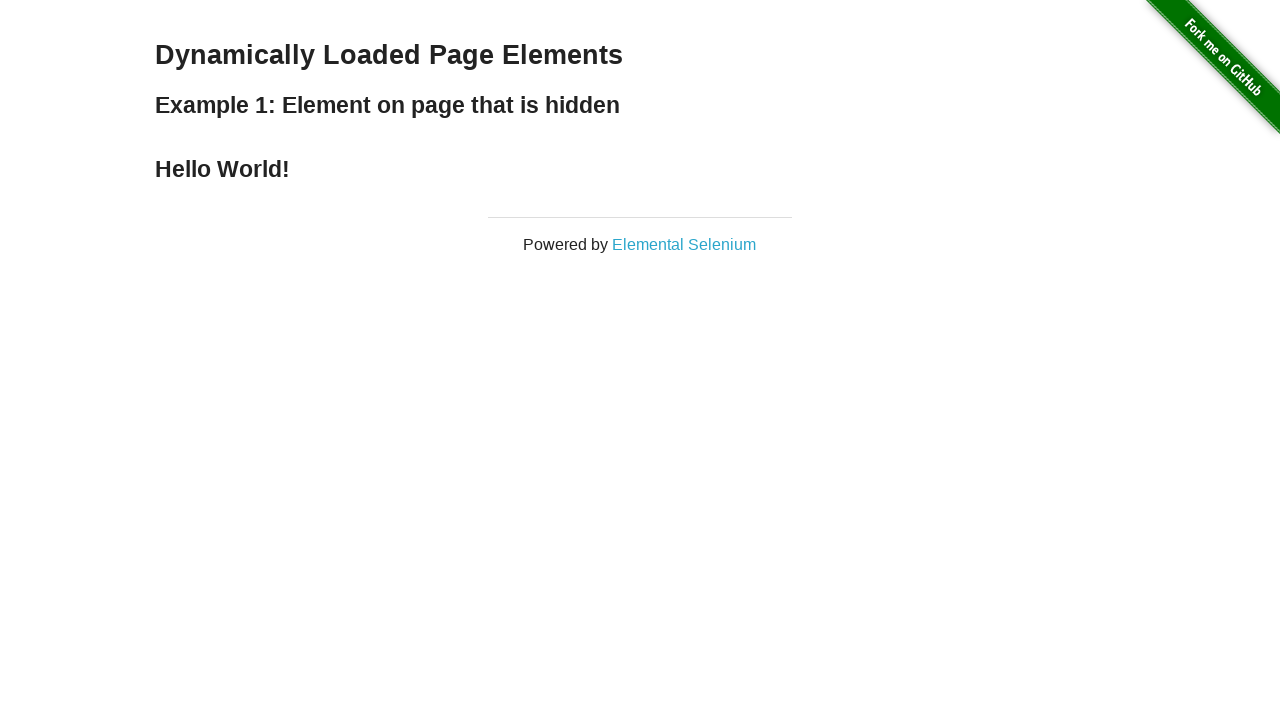

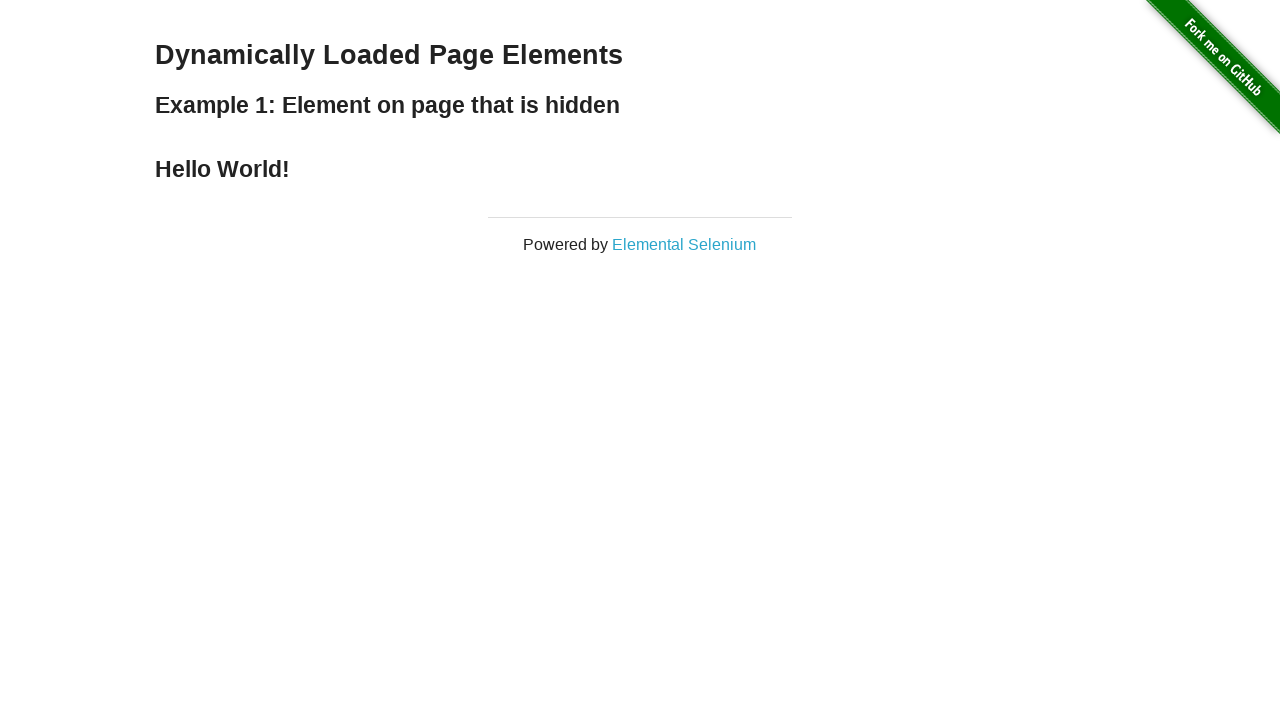